Tests dynamic dropdown selection for flight booking by selecting origin and destination cities

Starting URL: https://rahulshettyacademy.com/dropdownsPractise/#

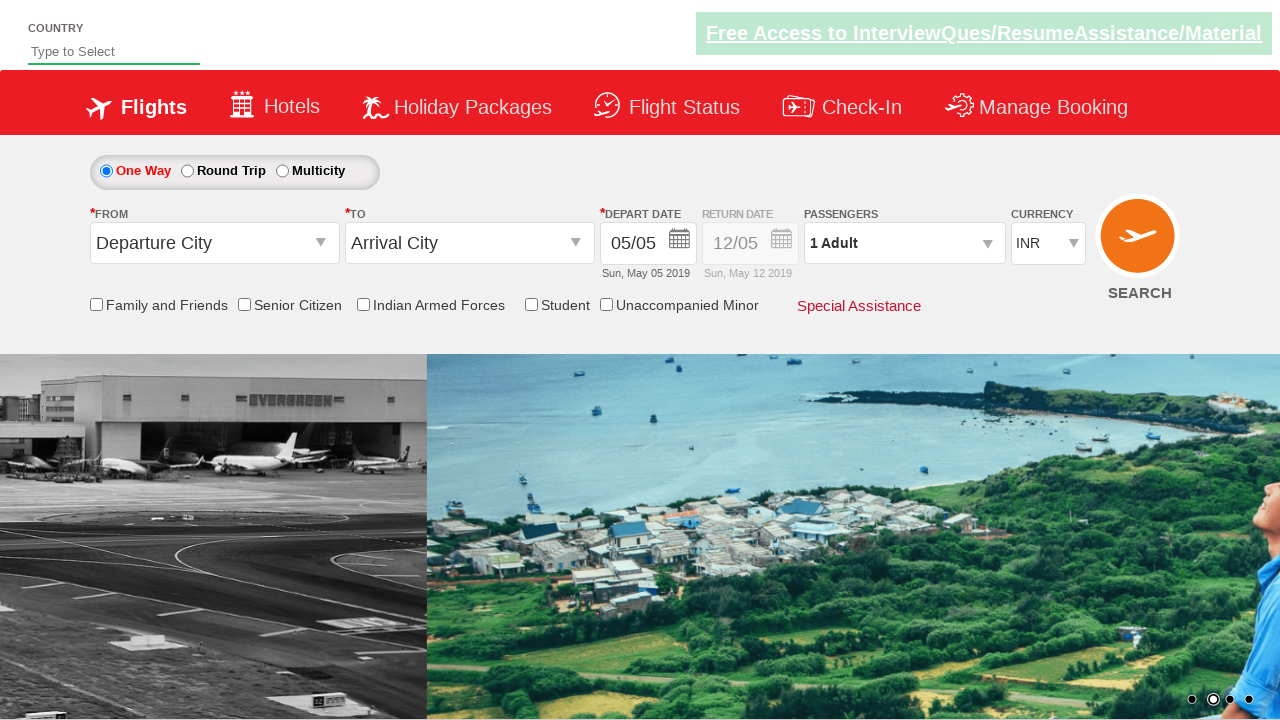

Clicked on origin station dropdown at (214, 243) on #ctl00_mainContent_ddl_originStation1_CTXT
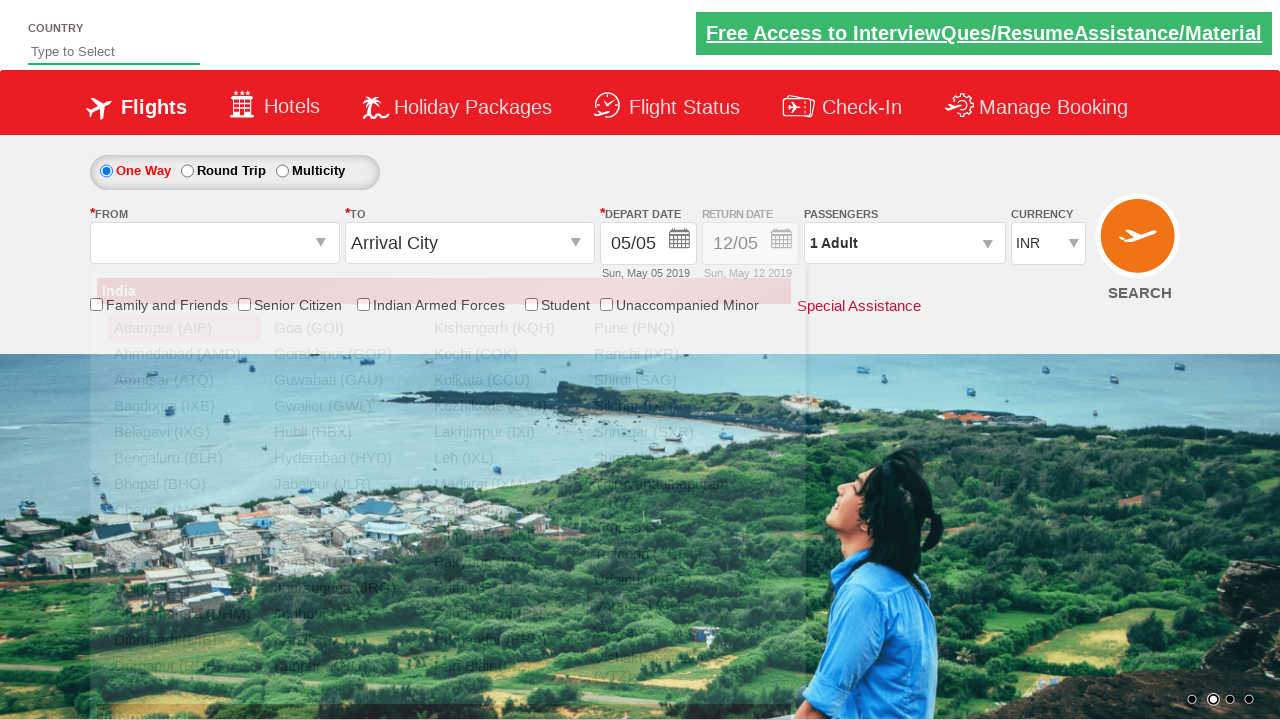

Selected Bengaluru (BLR) as origin city at (184, 458) on xpath=//div[@id='glsctl00_mainContent_ddl_originStation1_CTNR']//a[text()=' Beng
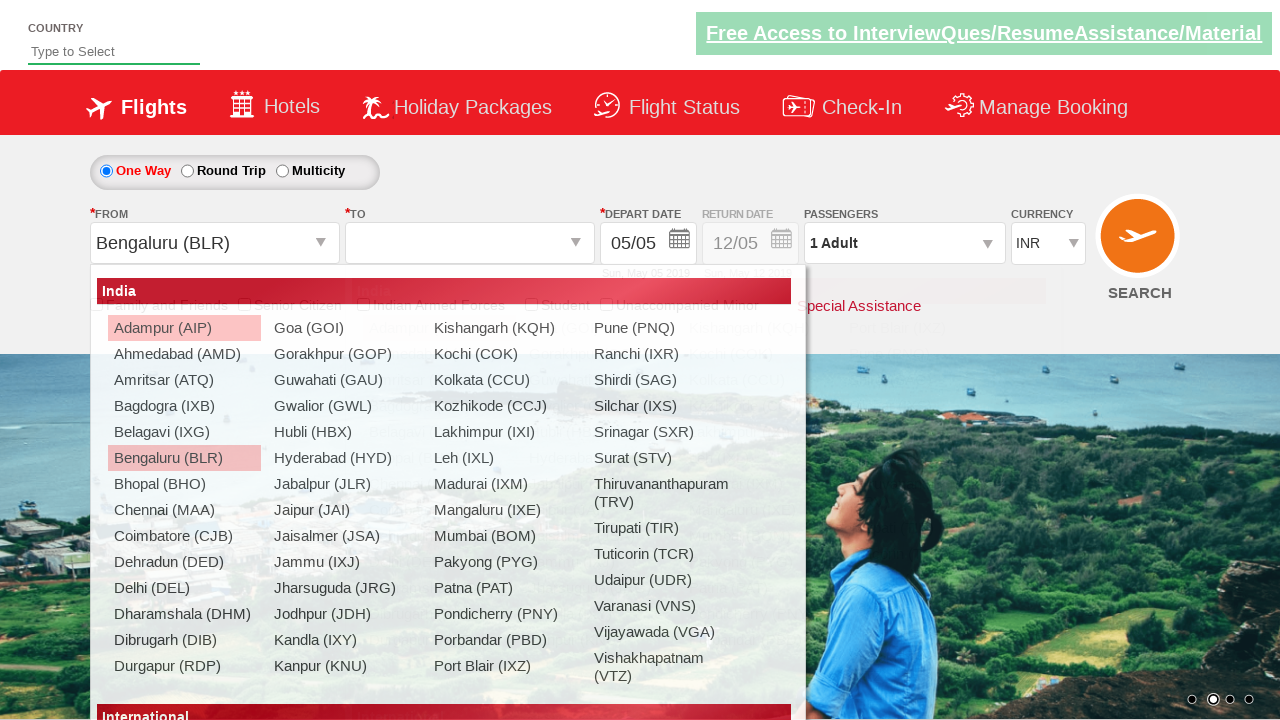

Selected Mangaluru (IXE) as destination city at (759, 510) on xpath=//div[@id='glsctl00_mainContent_ddl_destinationStation1_CTNR']//a[@value='
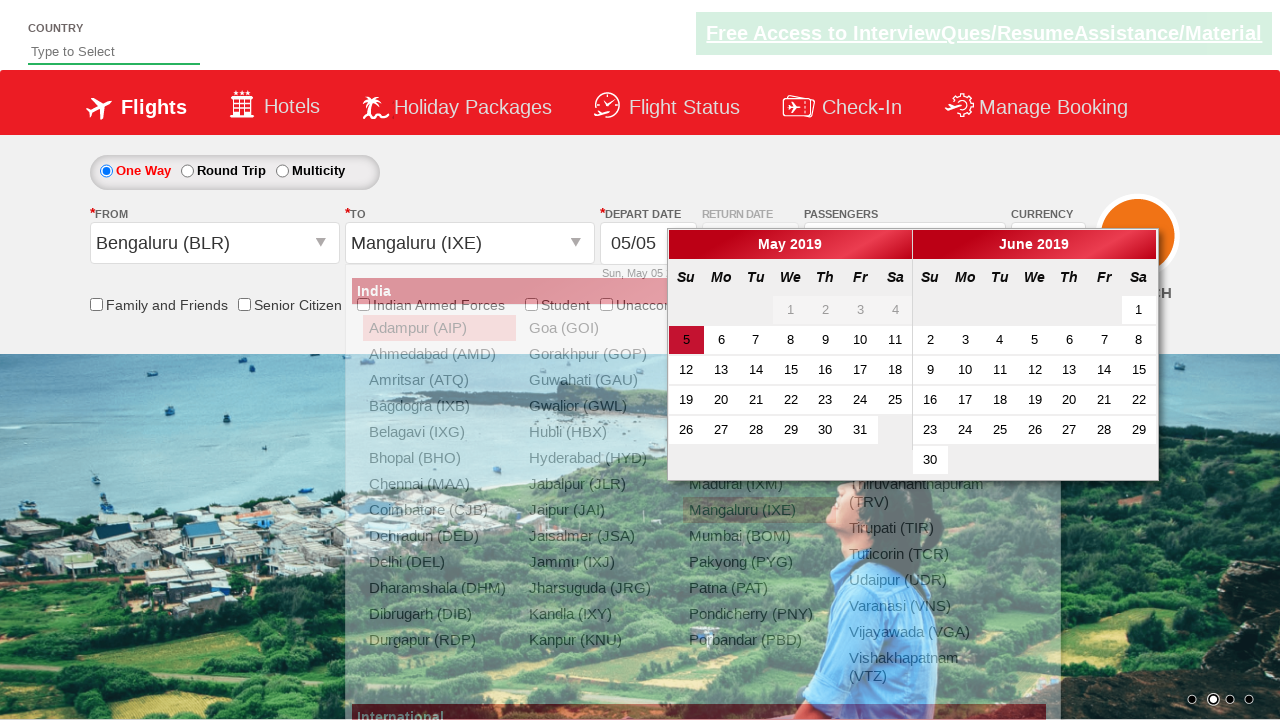

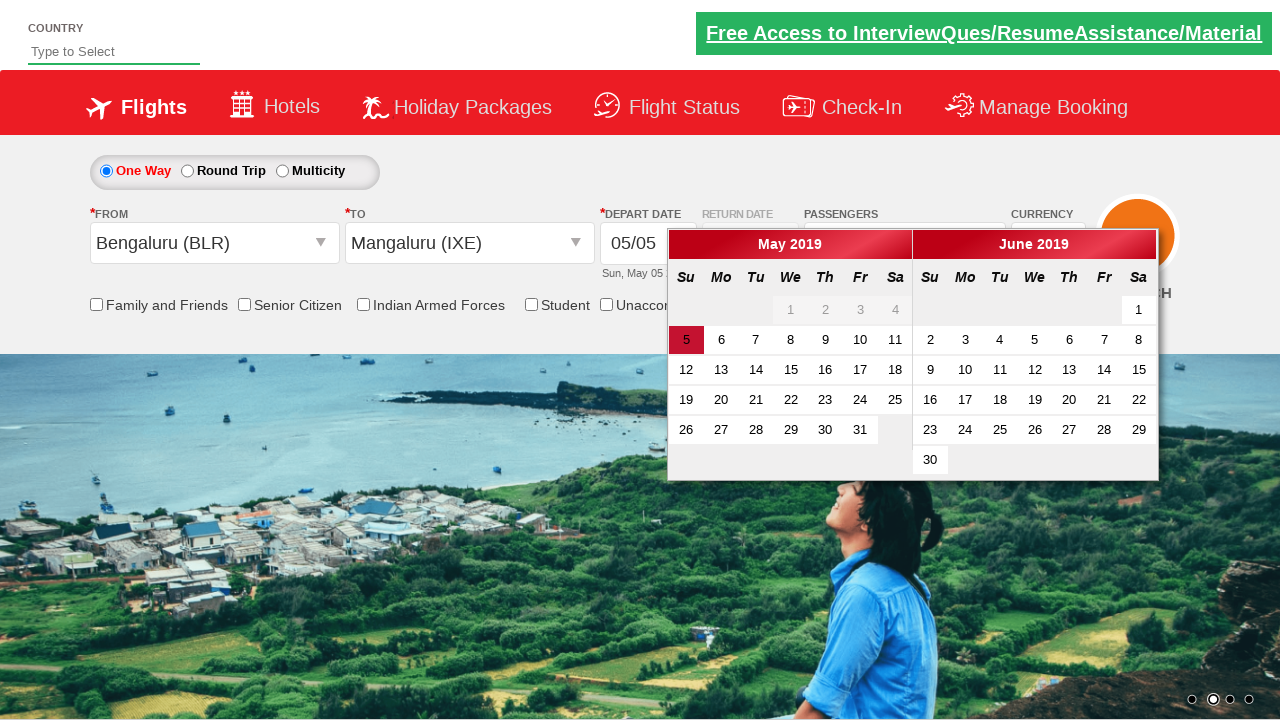